Tests dynamic loading with explicit wait for loading indicator to disappear and content to appear

Starting URL: https://automationfc.github.io/dynamic-loading/

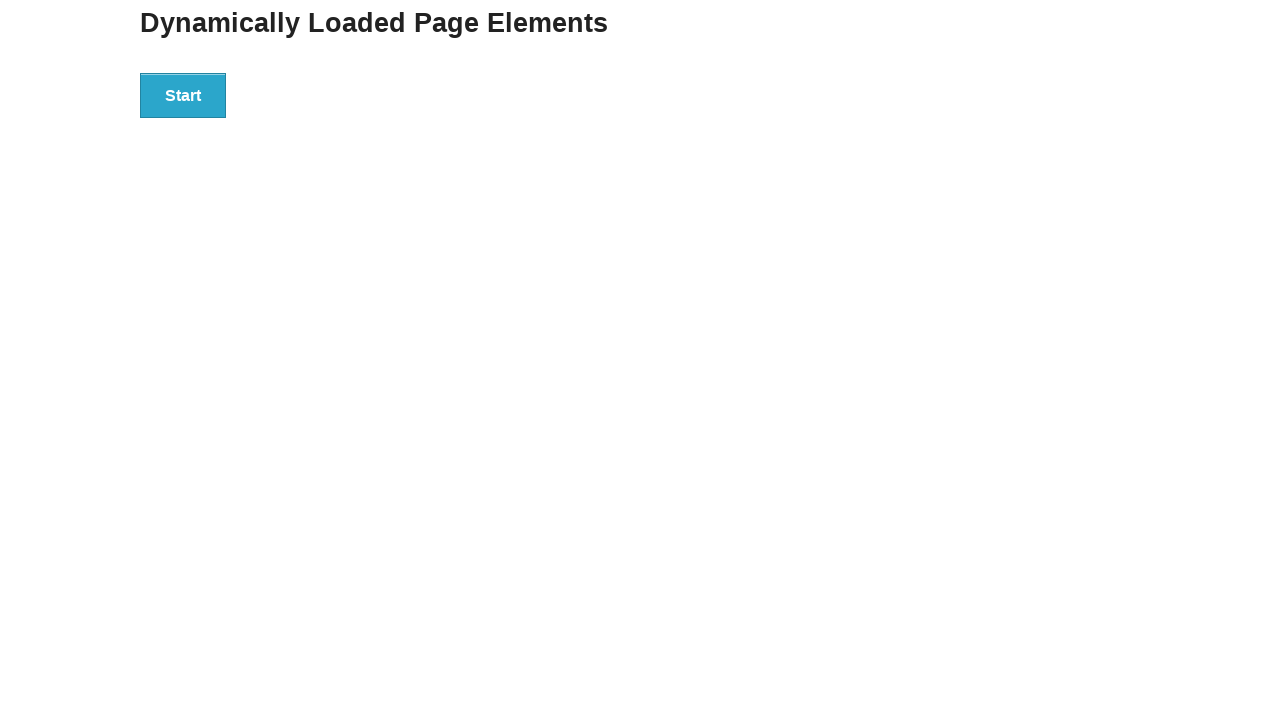

Clicked the Start button to initiate dynamic loading at (183, 95) on xpath=//button[text()='Start']
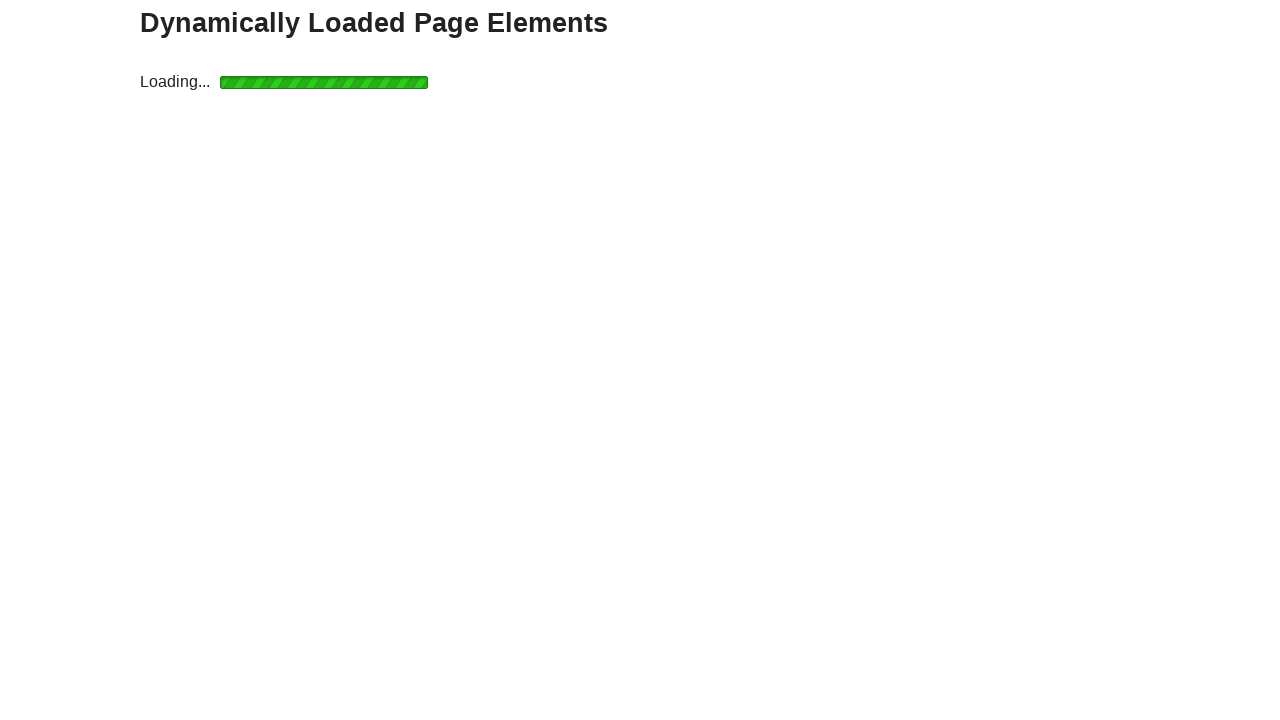

Loading indicator disappeared
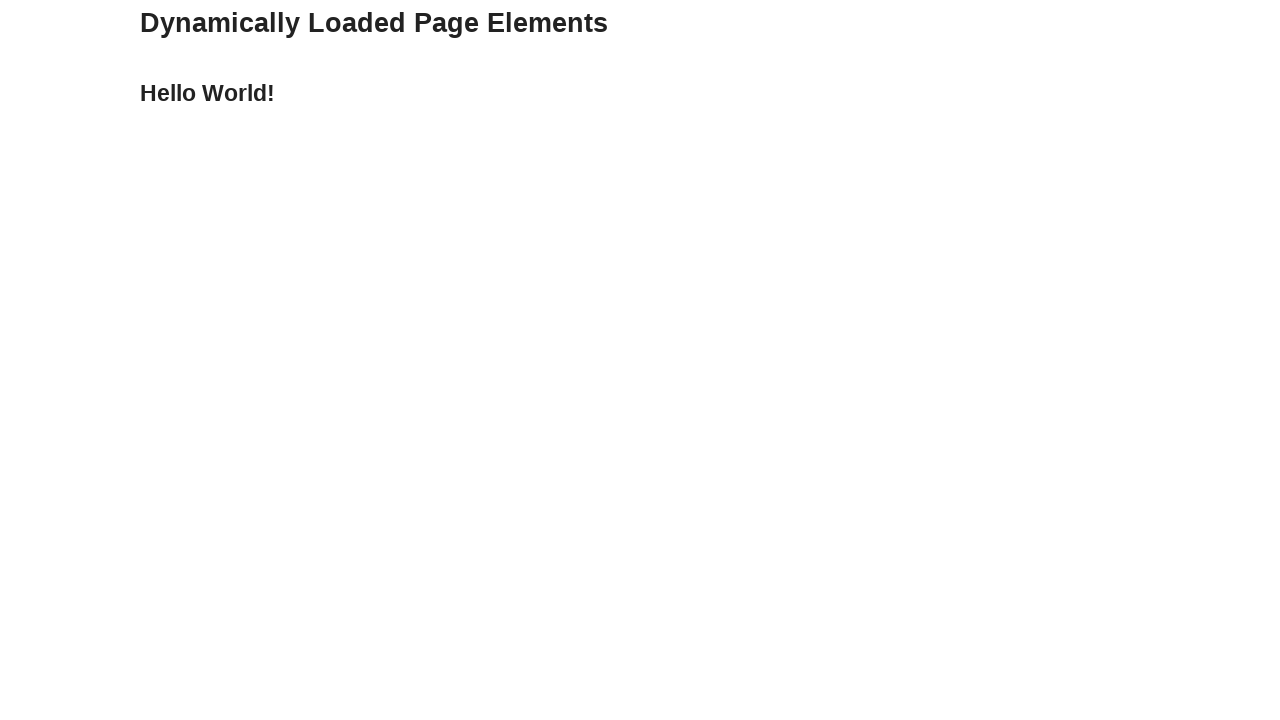

Finish message appeared on the page
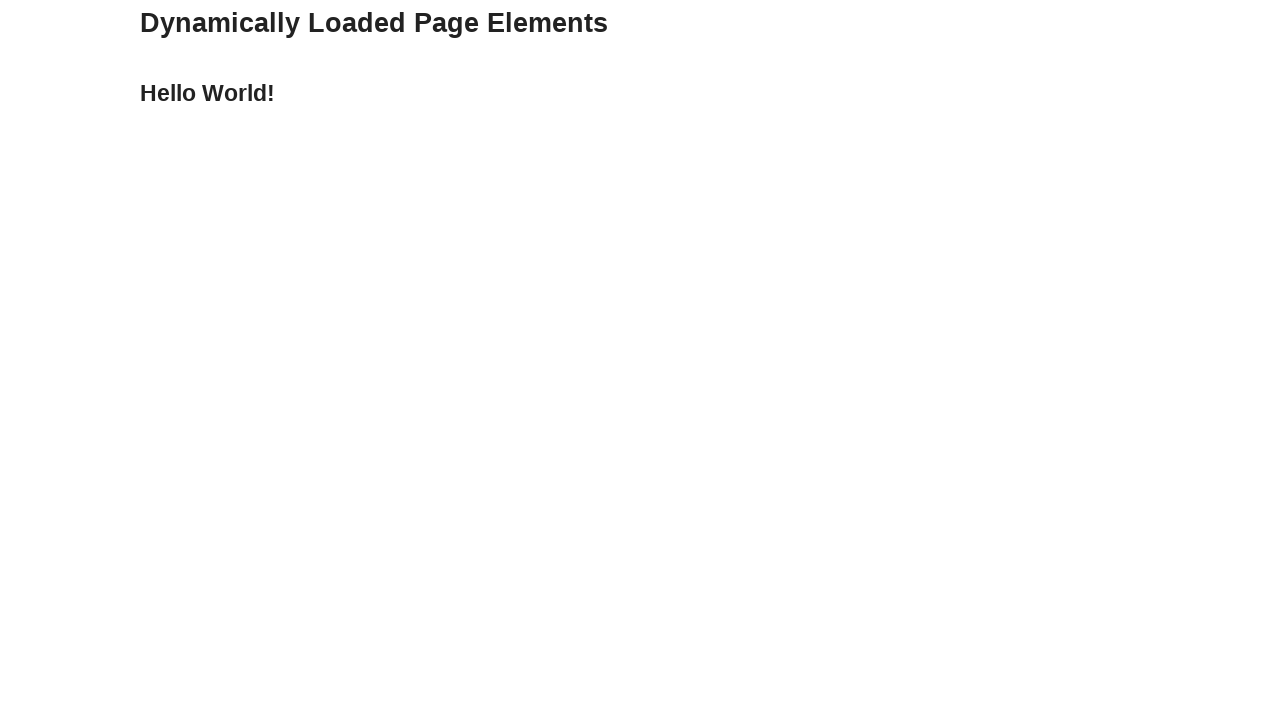

Verified that the finish message contains 'Hello World!'
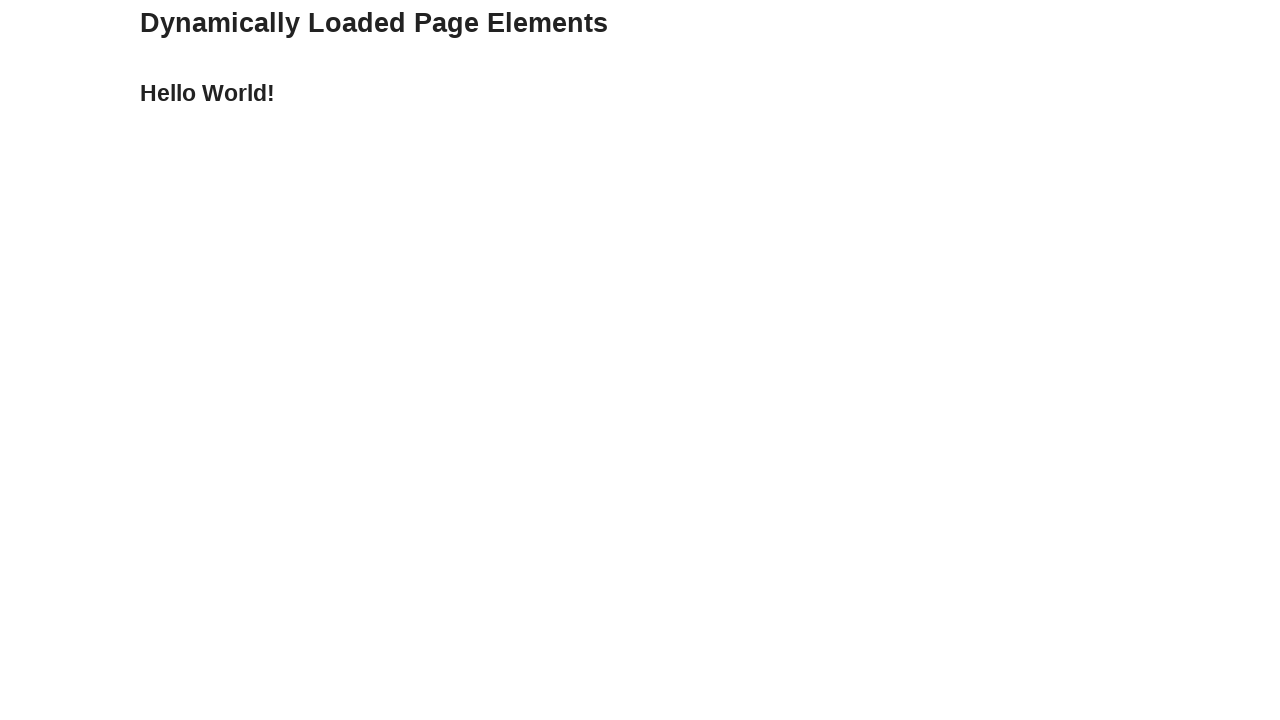

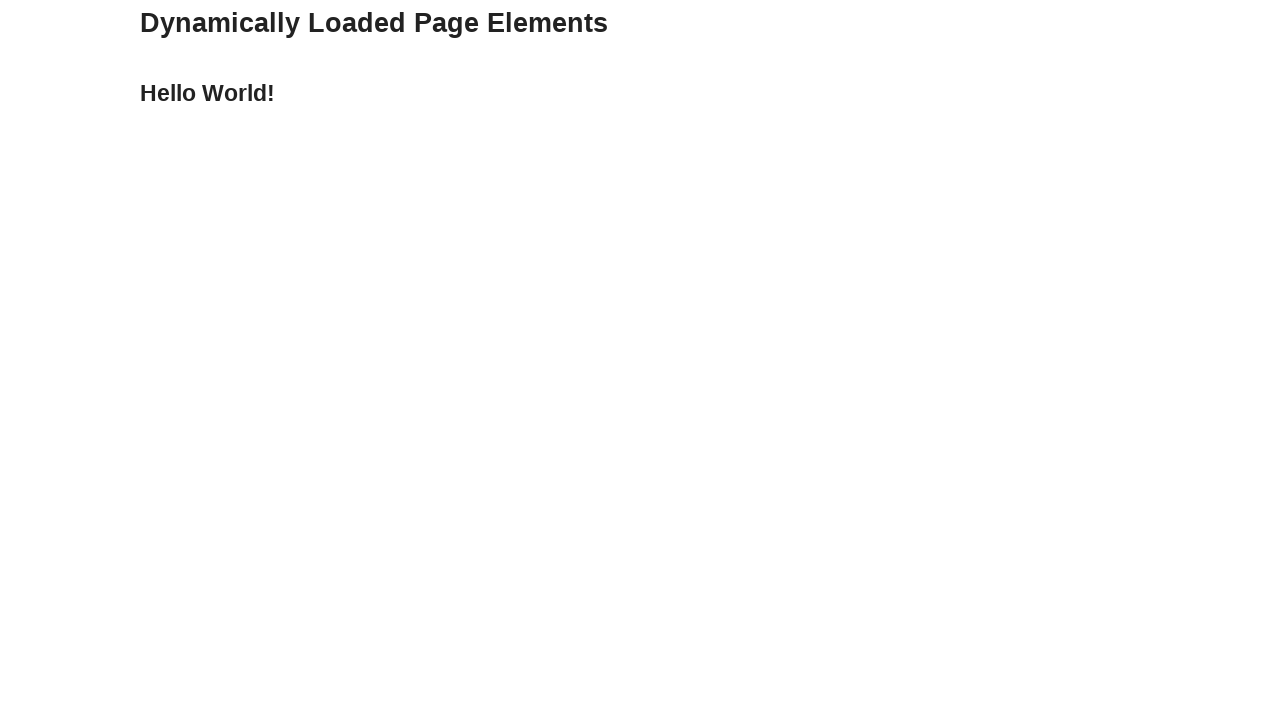